Tests window/tab handling by clicking a Help link that opens a new tab, switching to the new tab, closing it, switching back to the main tab, and clicking Help again.

Starting URL: https://accounts.google.com/signup

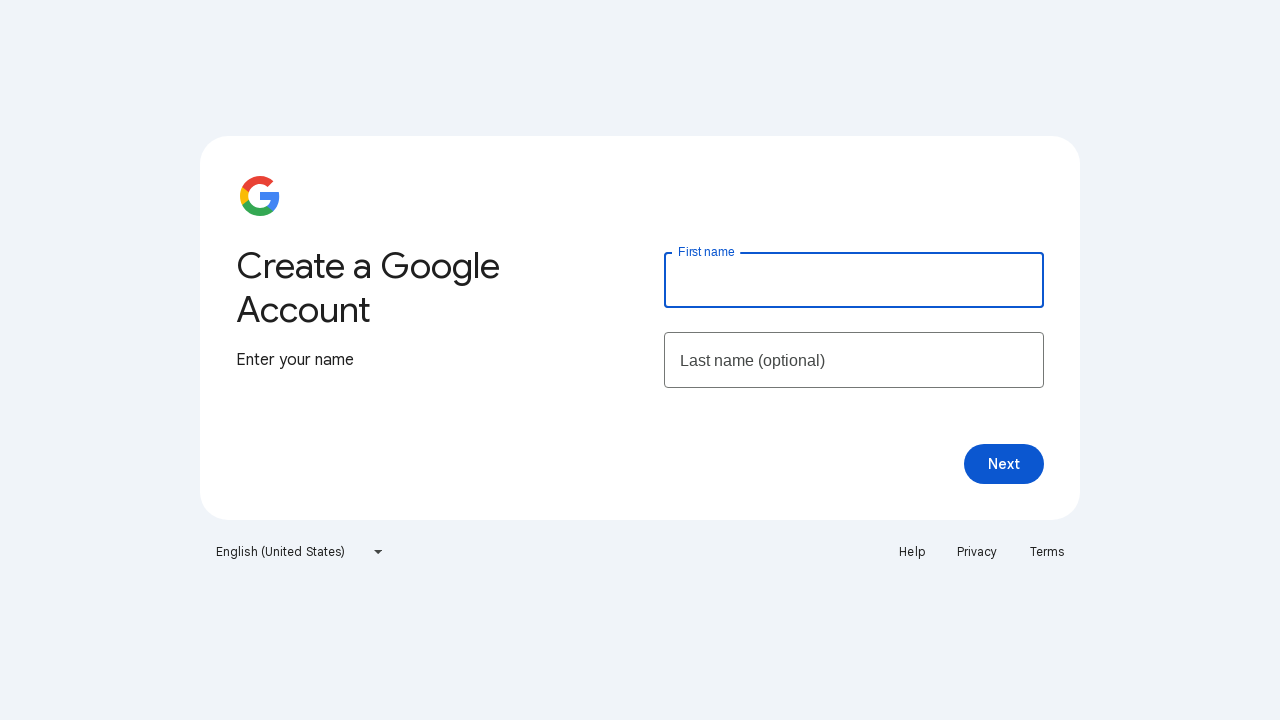

Clicked Help link, which opened a new tab at (912, 552) on text=Help
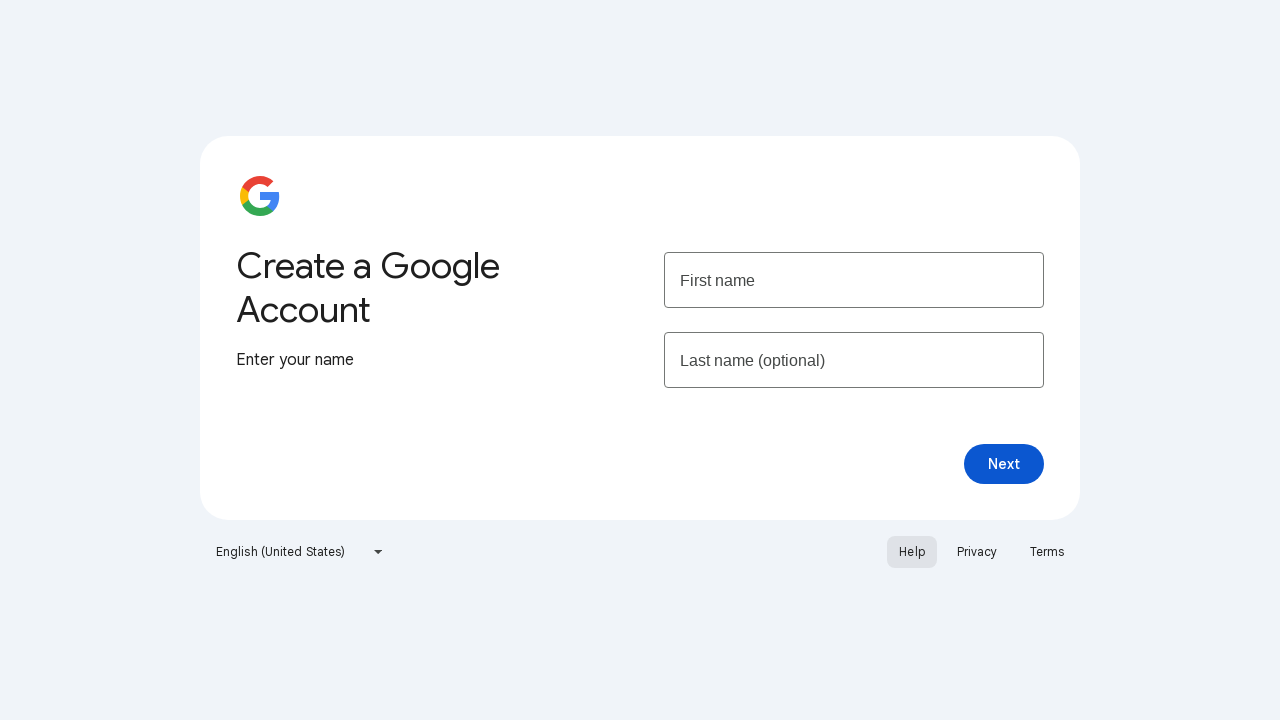

Switched to the new child tab
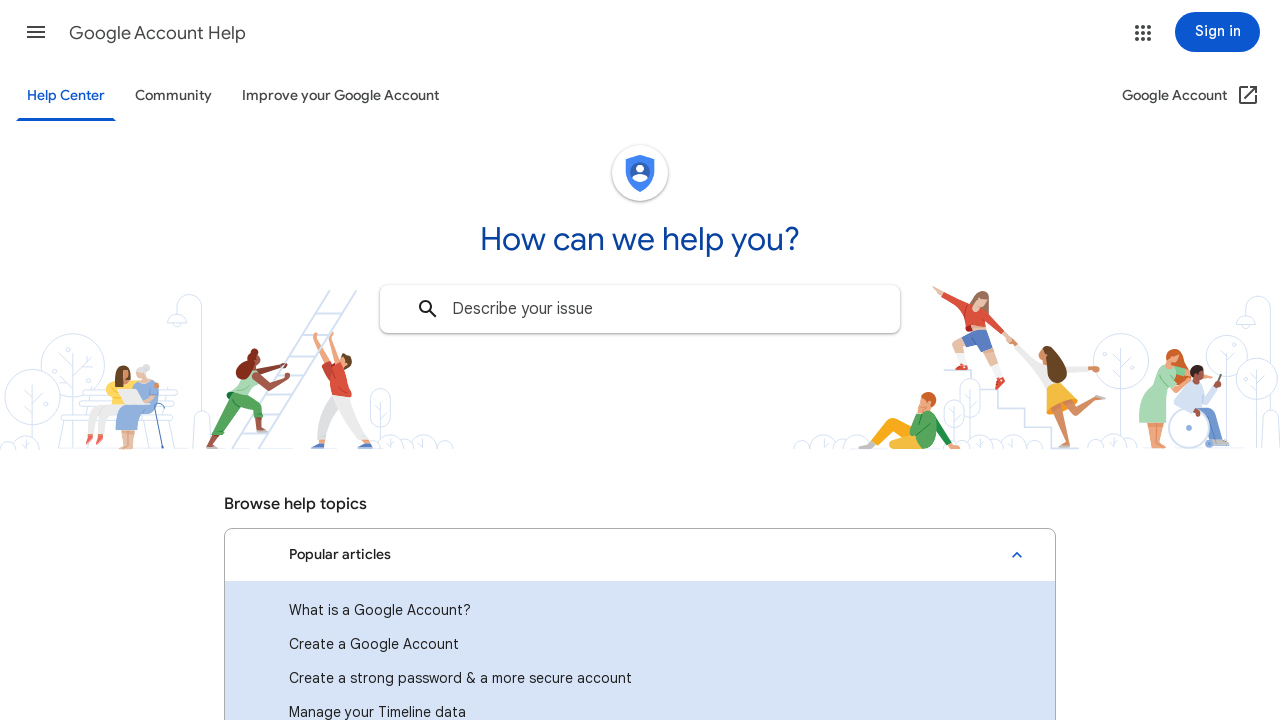

Child tab finished loading
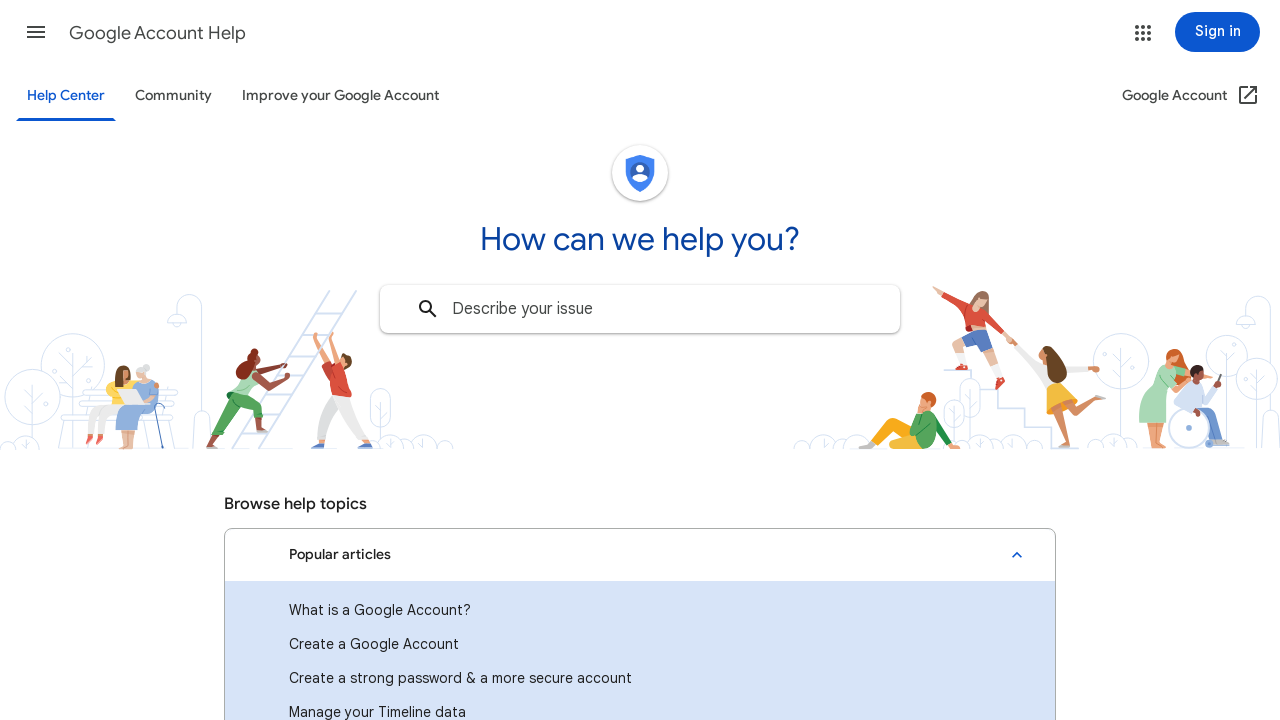

Closed the child tab
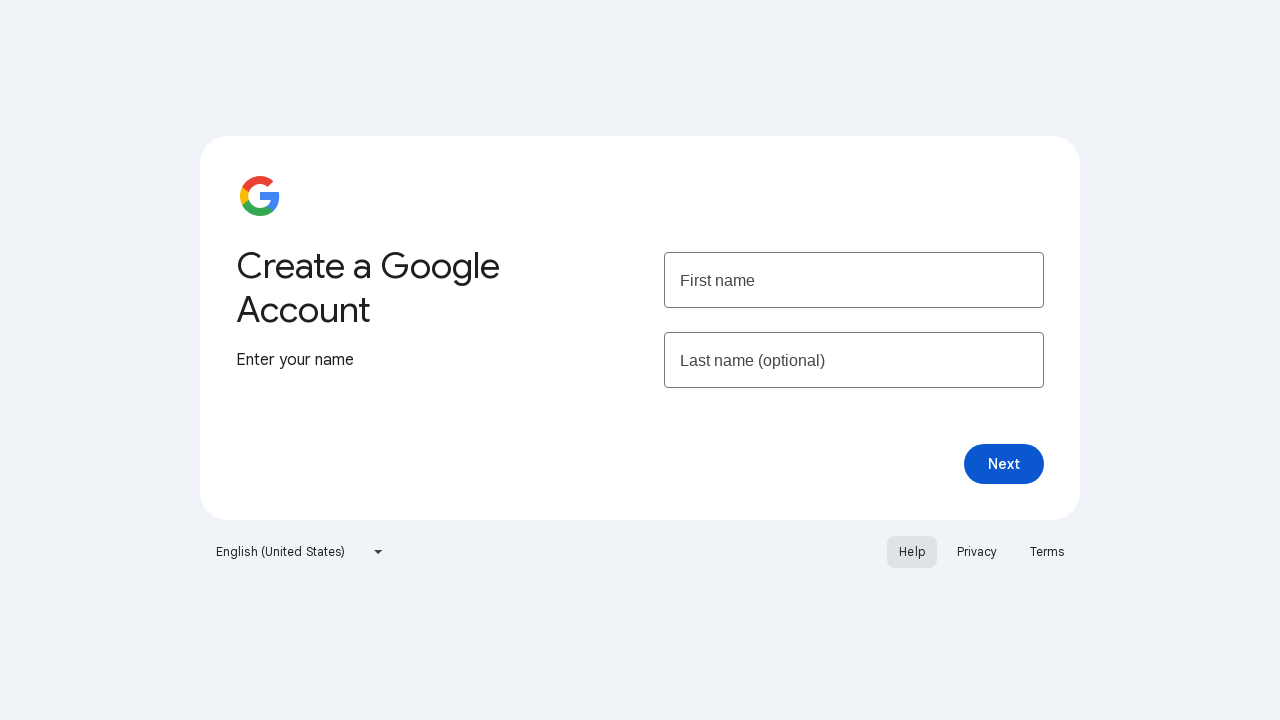

Clicked Help link again on the main page at (912, 552) on text=Help
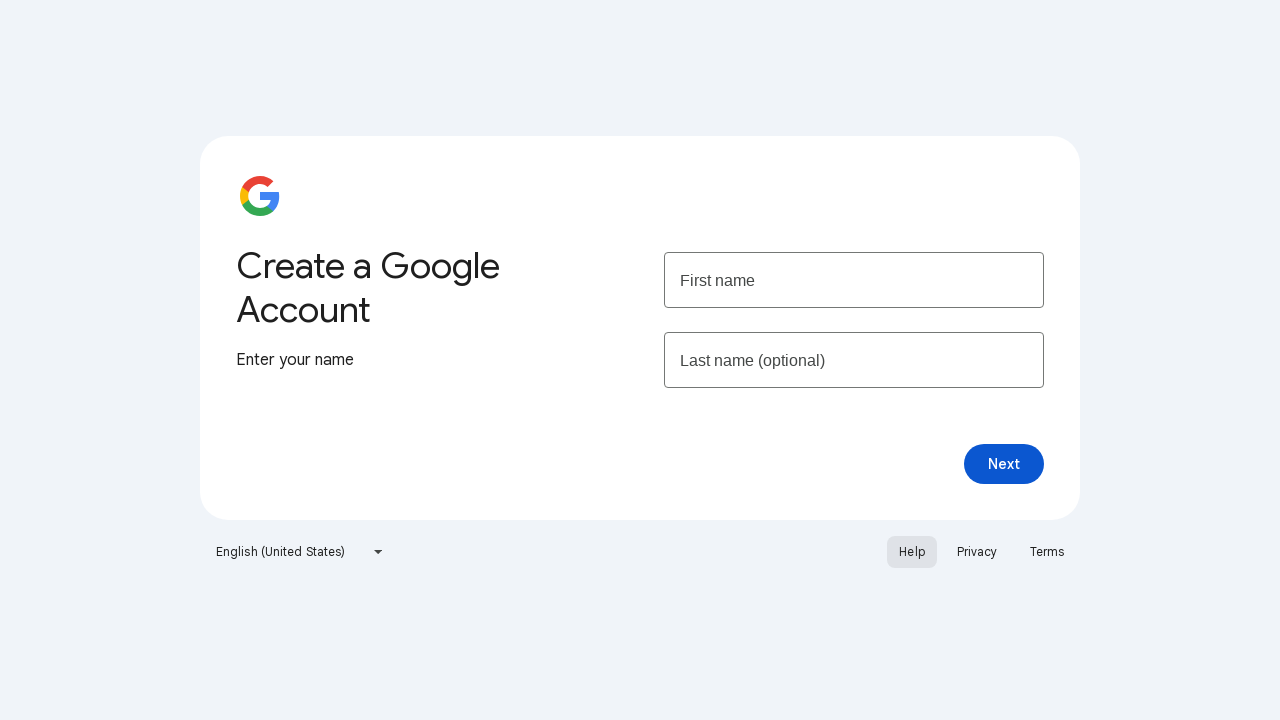

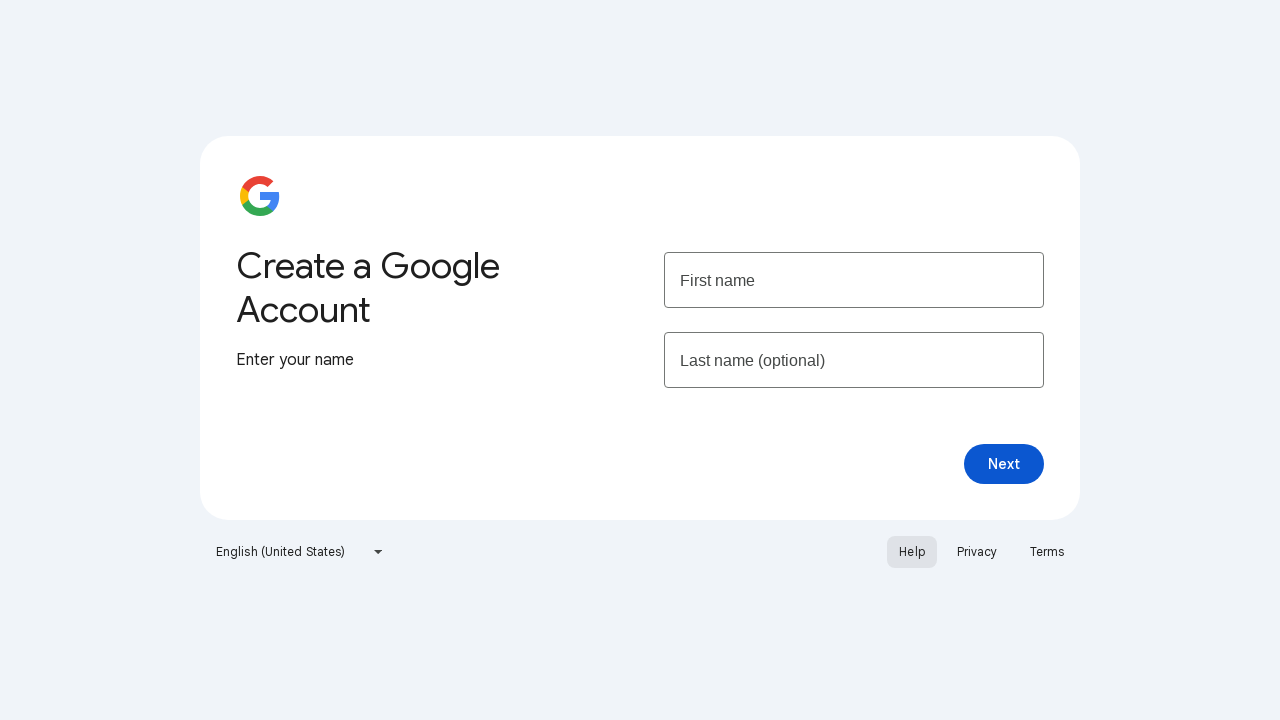